Tests dropdown selection functionality by selecting an option from a dropdown menu, then navigates to OrangeHRM contact page to interact with country dropdown

Starting URL: https://the-internet.herokuapp.com/dropdown

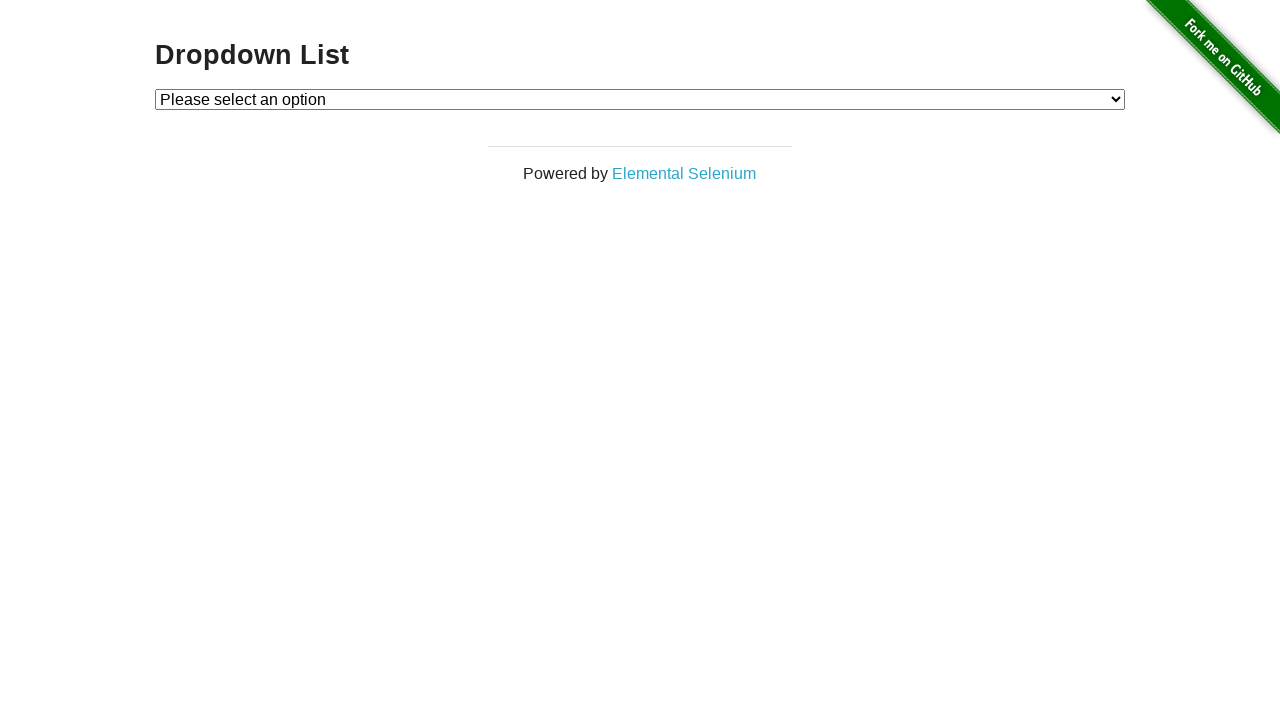

Selected 'Option 2' from the dropdown menu on #dropdown
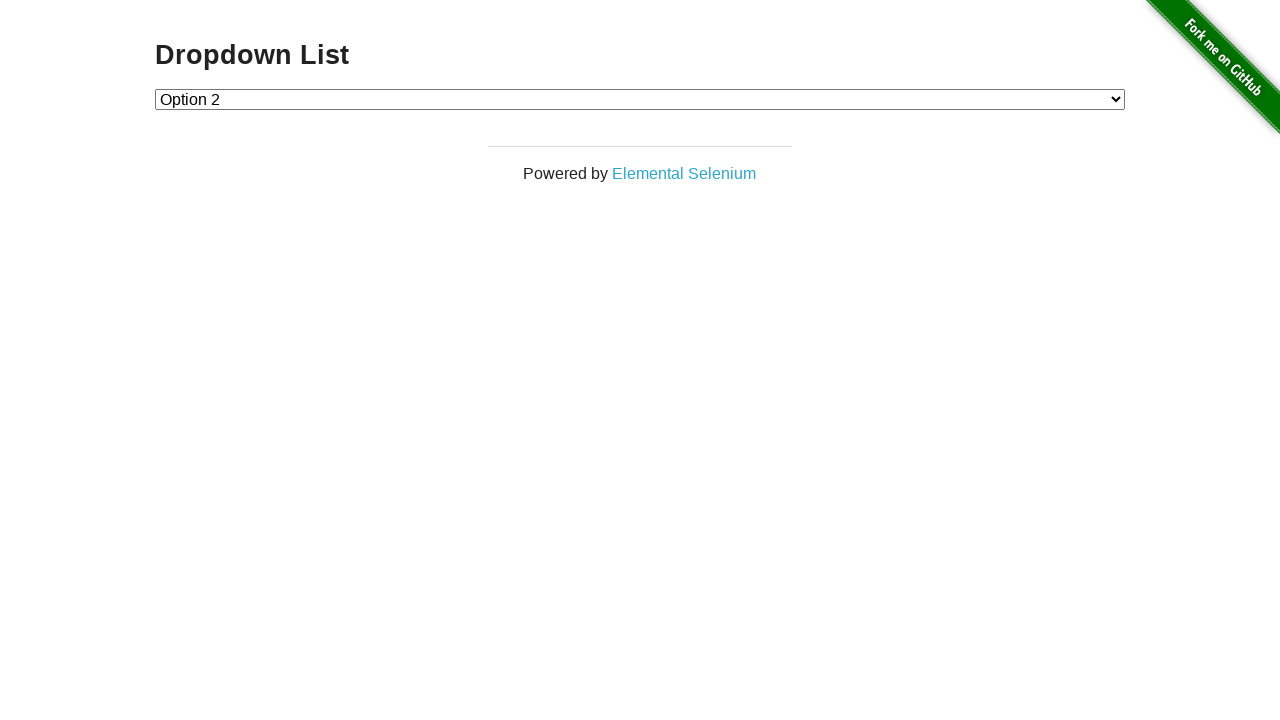

Navigated to OrangeHRM contact sales page
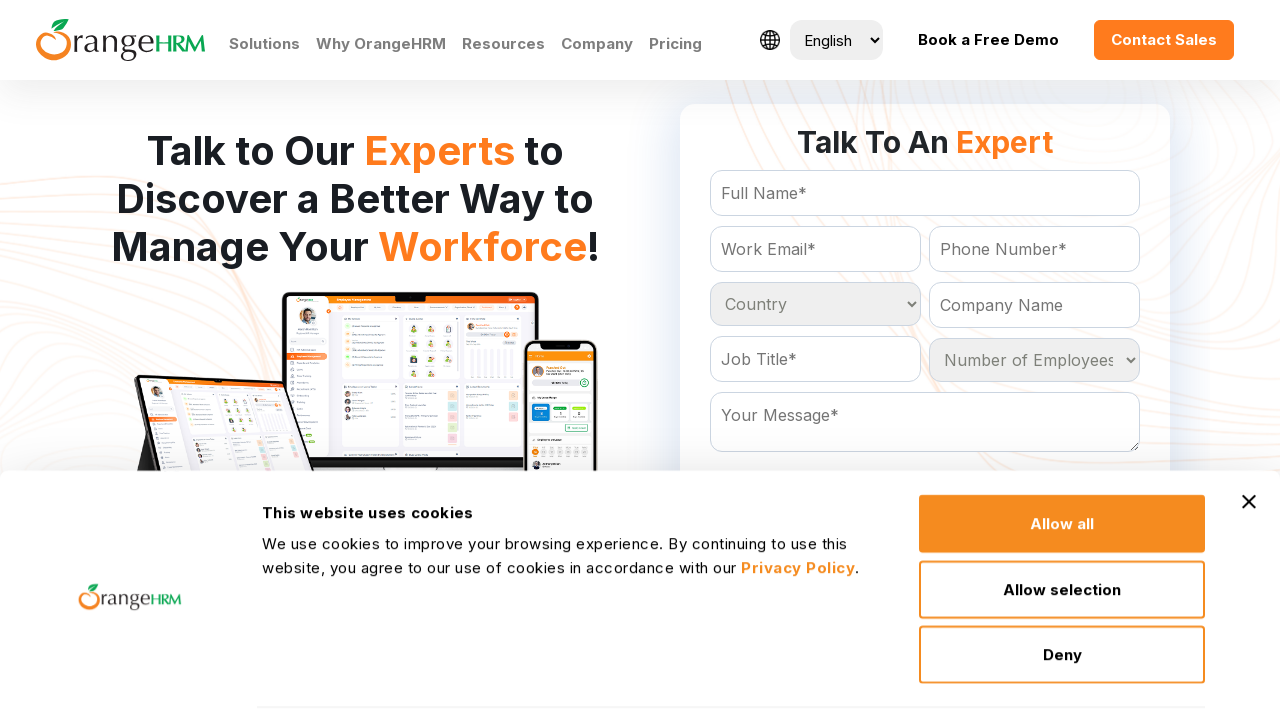

Country dropdown selector loaded
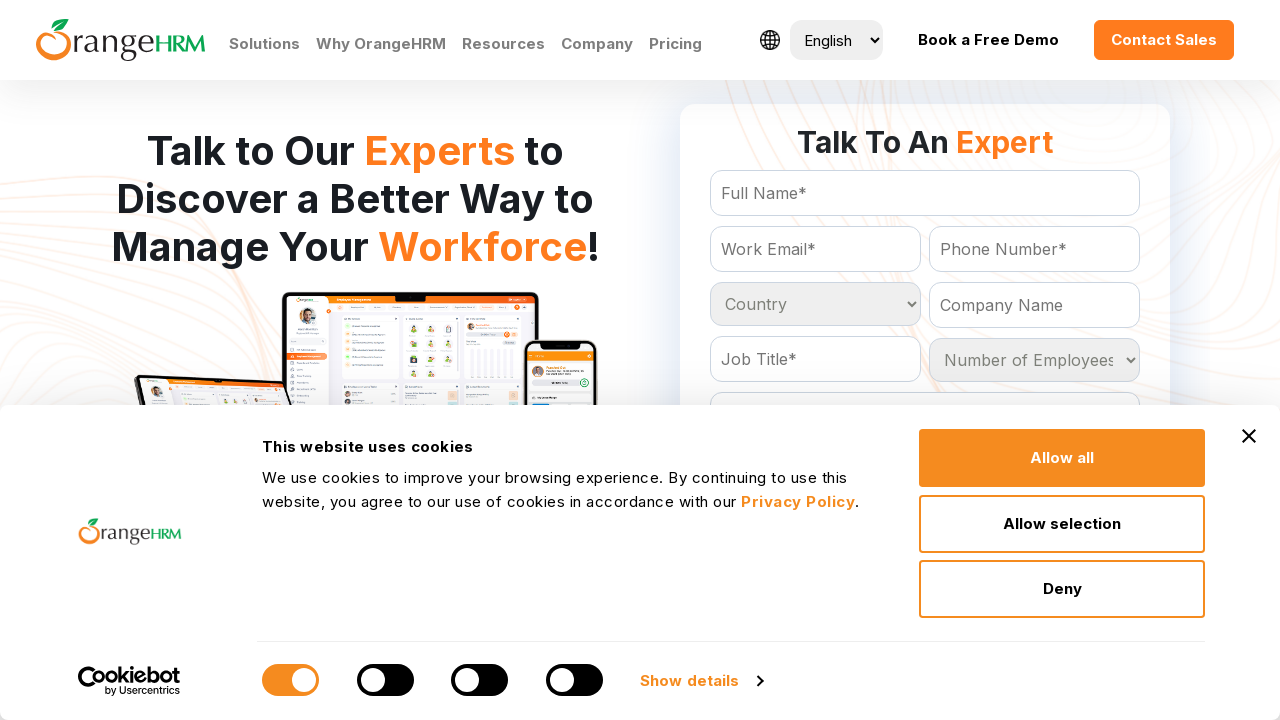

Retrieved all country dropdown options
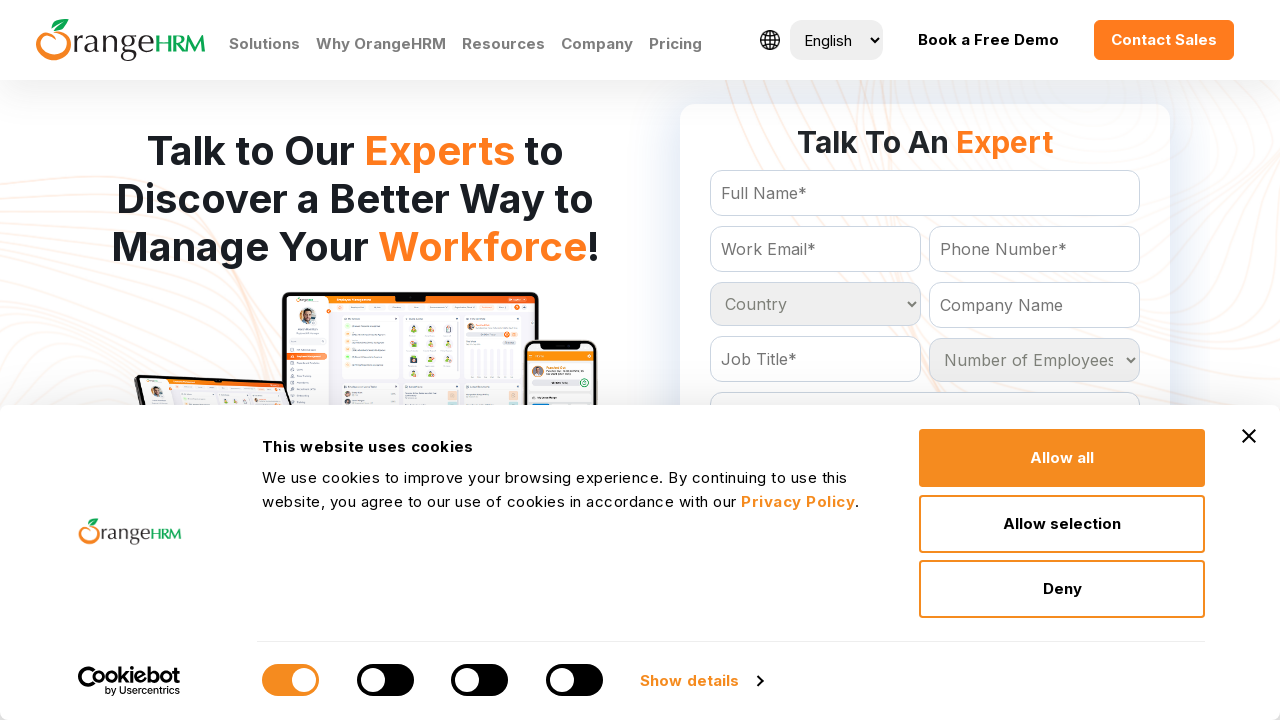

Country options count: 233
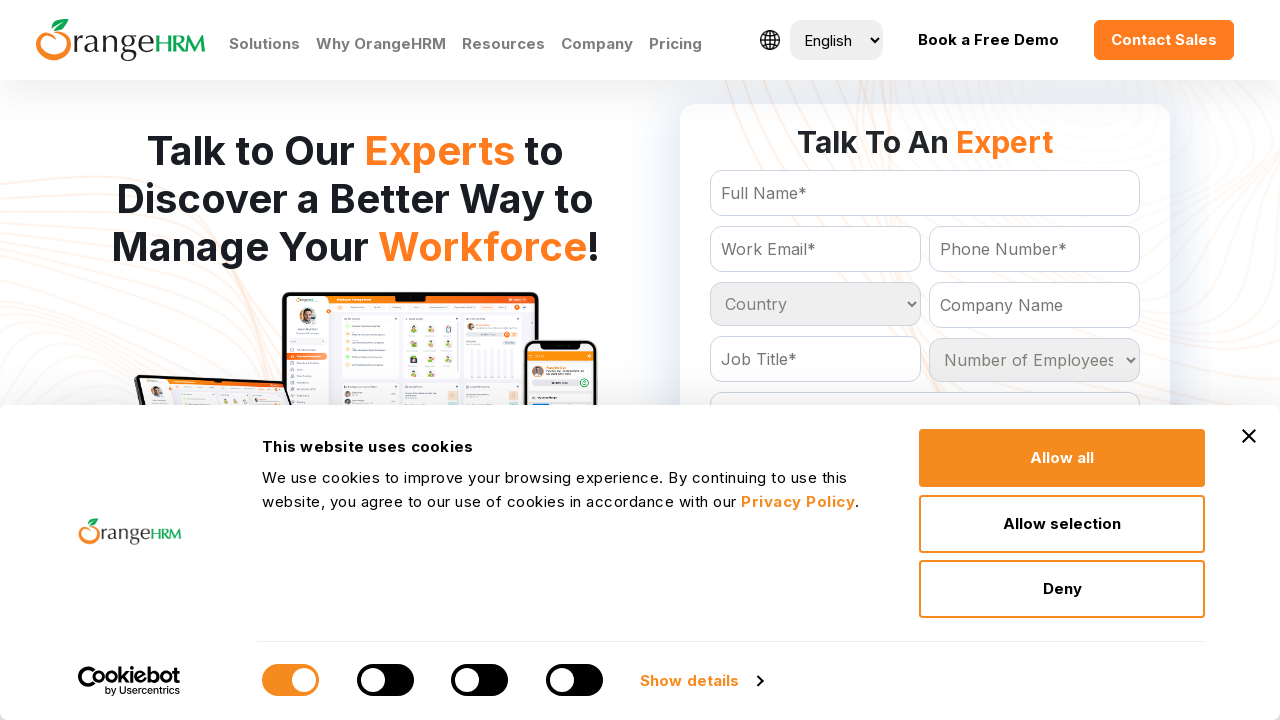

Printed all country names from dropdown options
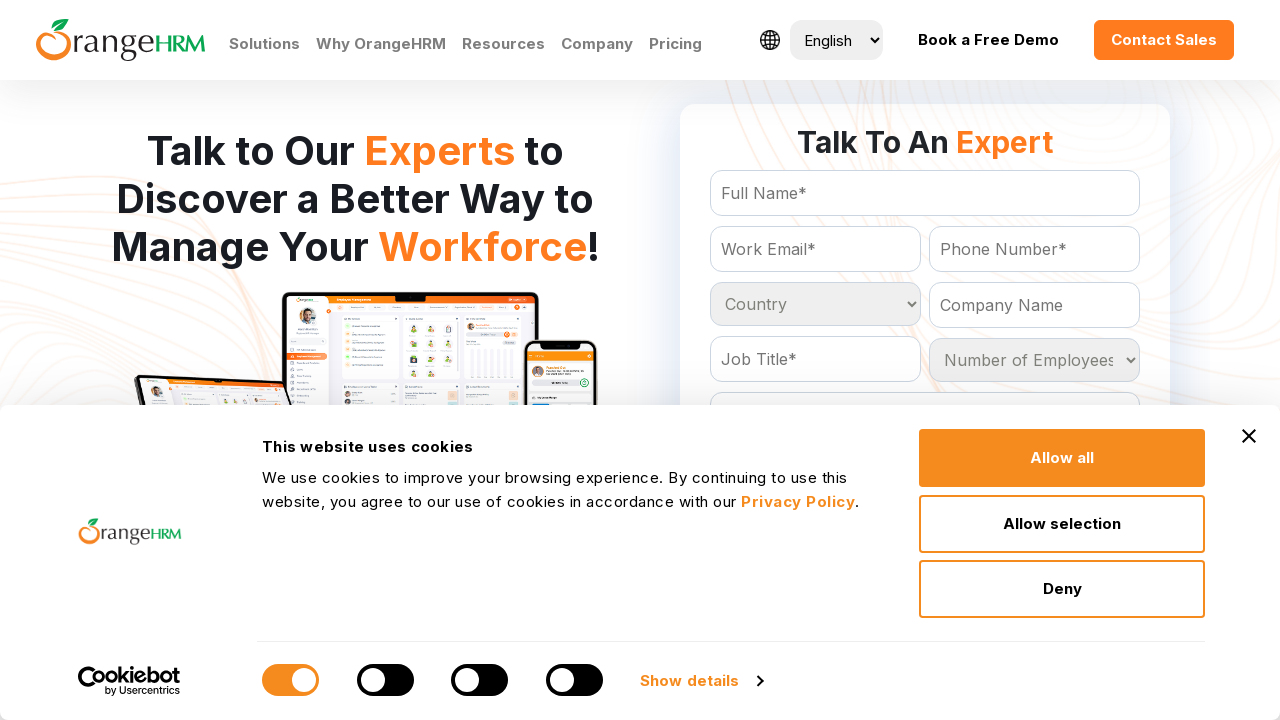

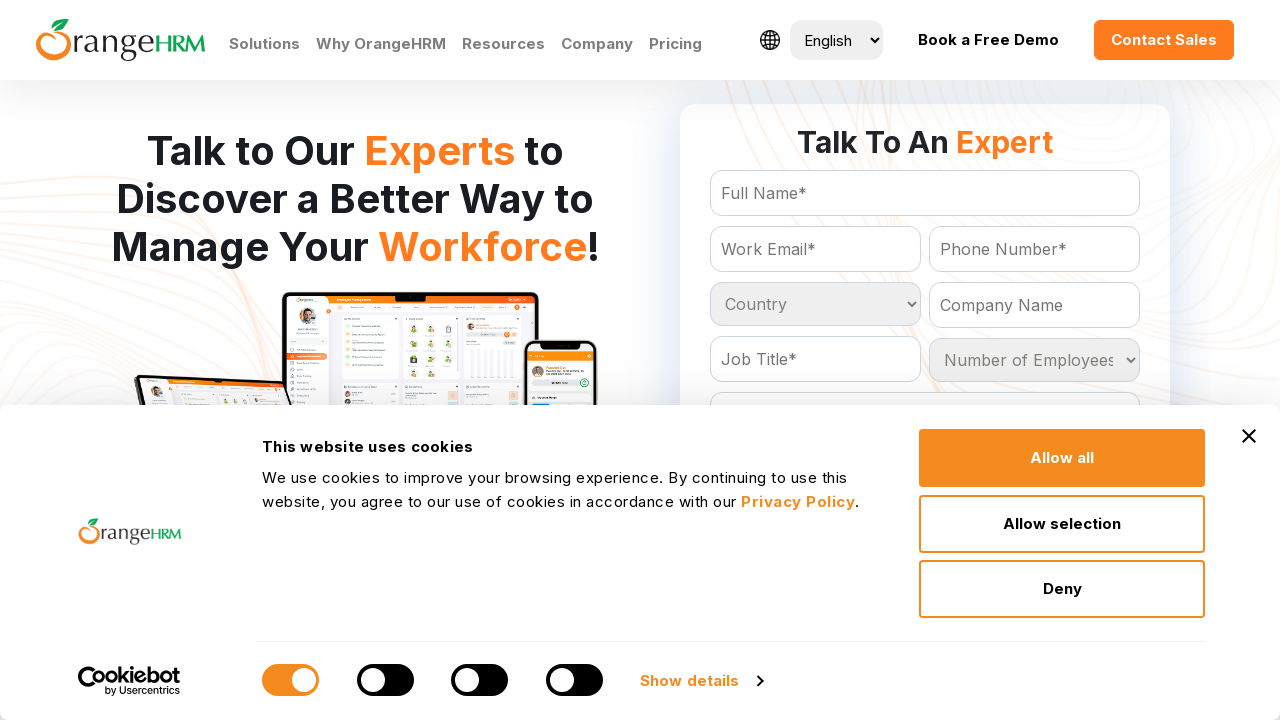